Tests drag and drop functionality on LeafGround's drag test page by dragging an element from one position to another

Starting URL: https://leafground.com/drag.xhtml

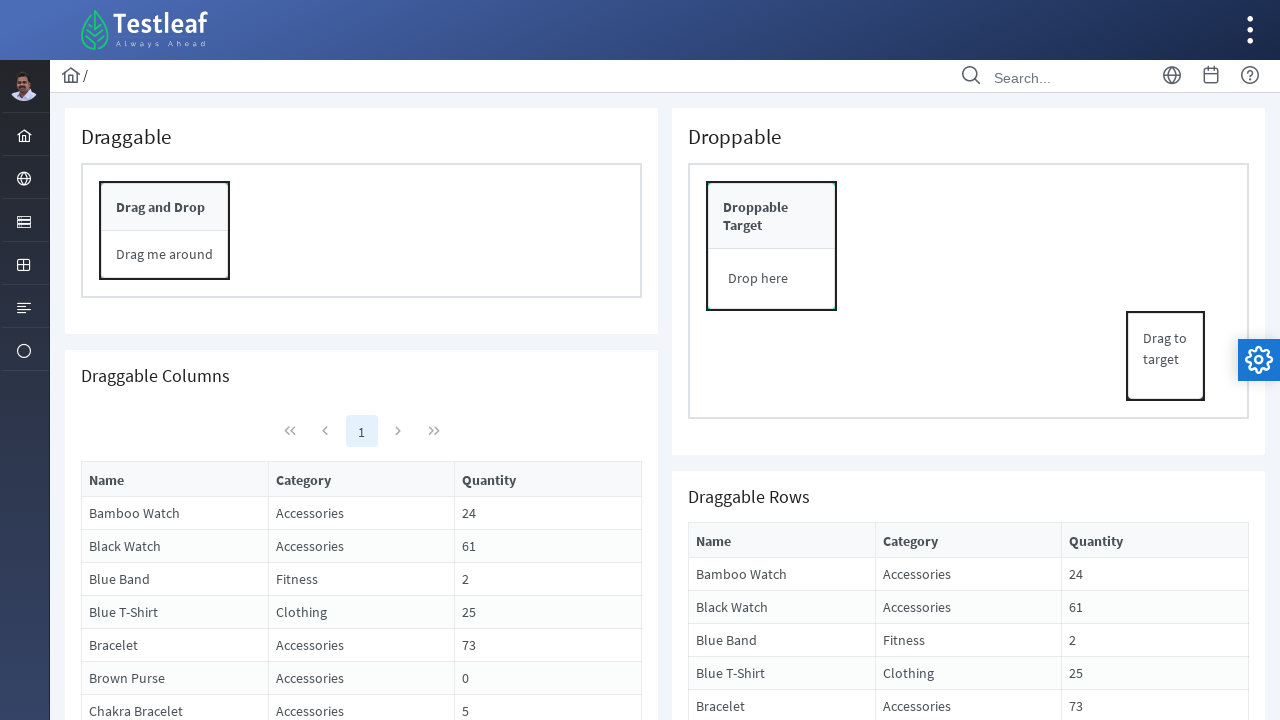

Waited for drag source element to be visible
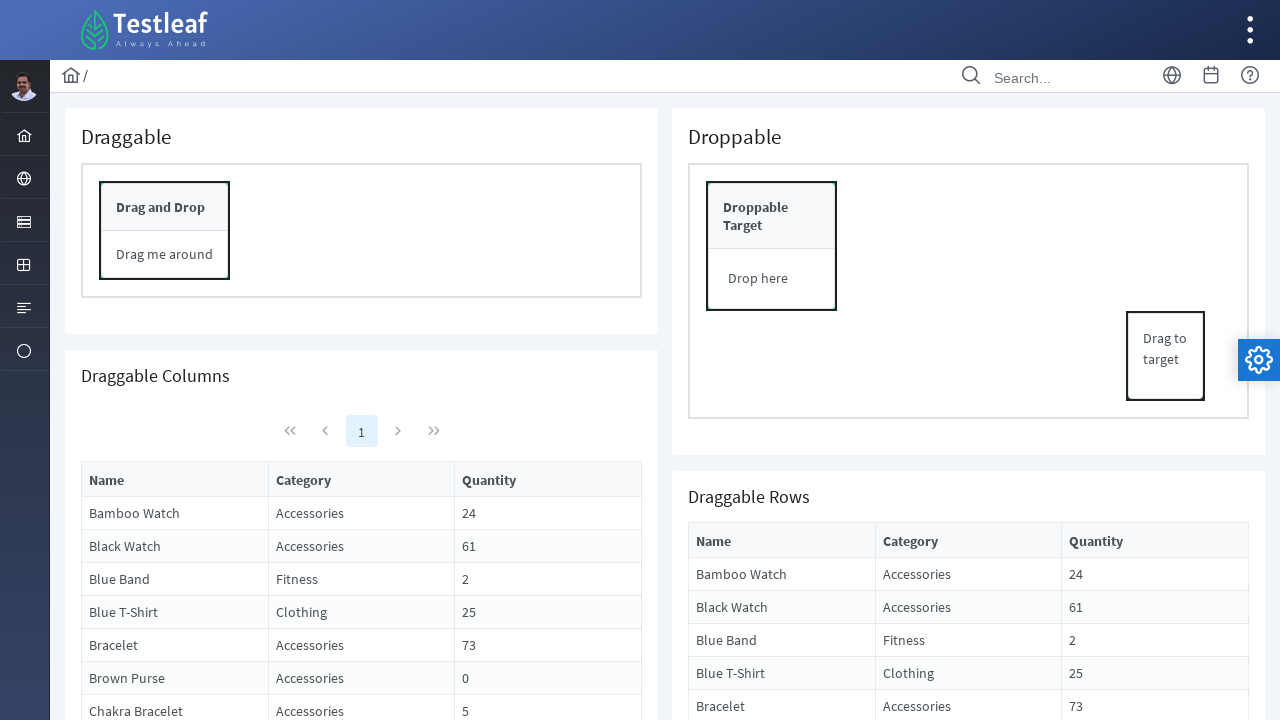

Located the source element for dragging
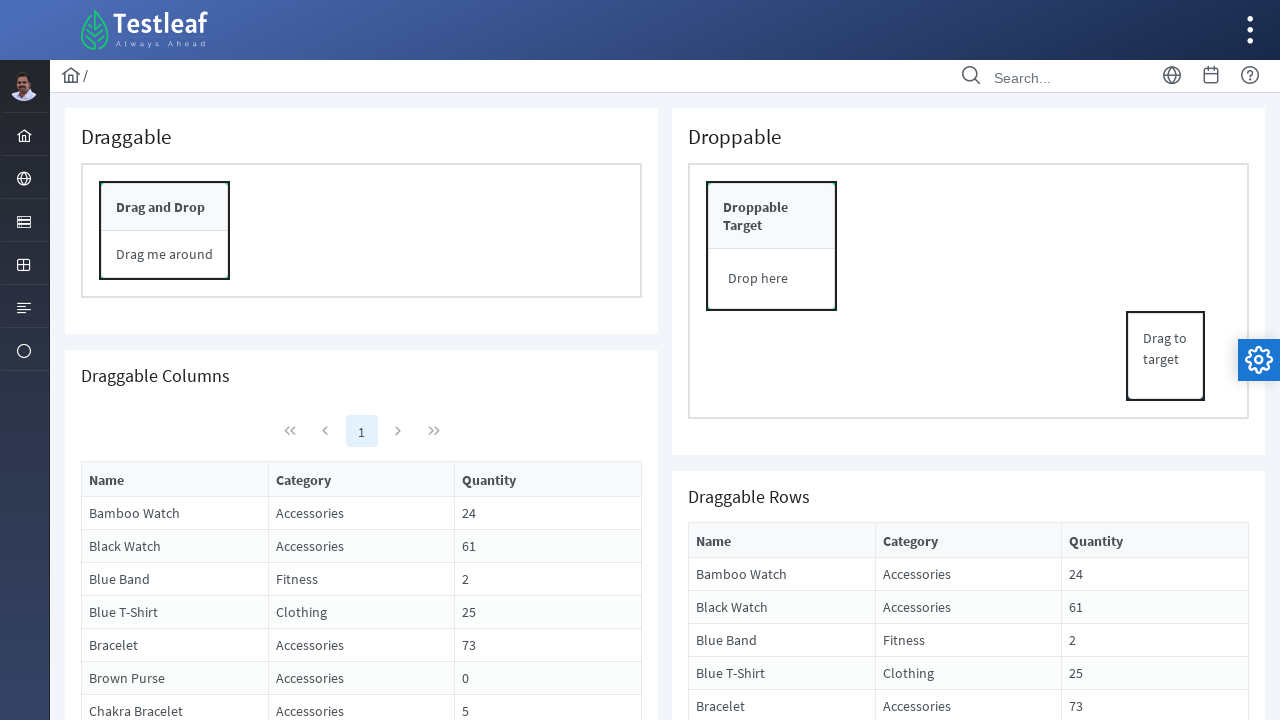

Located the target element for dropping
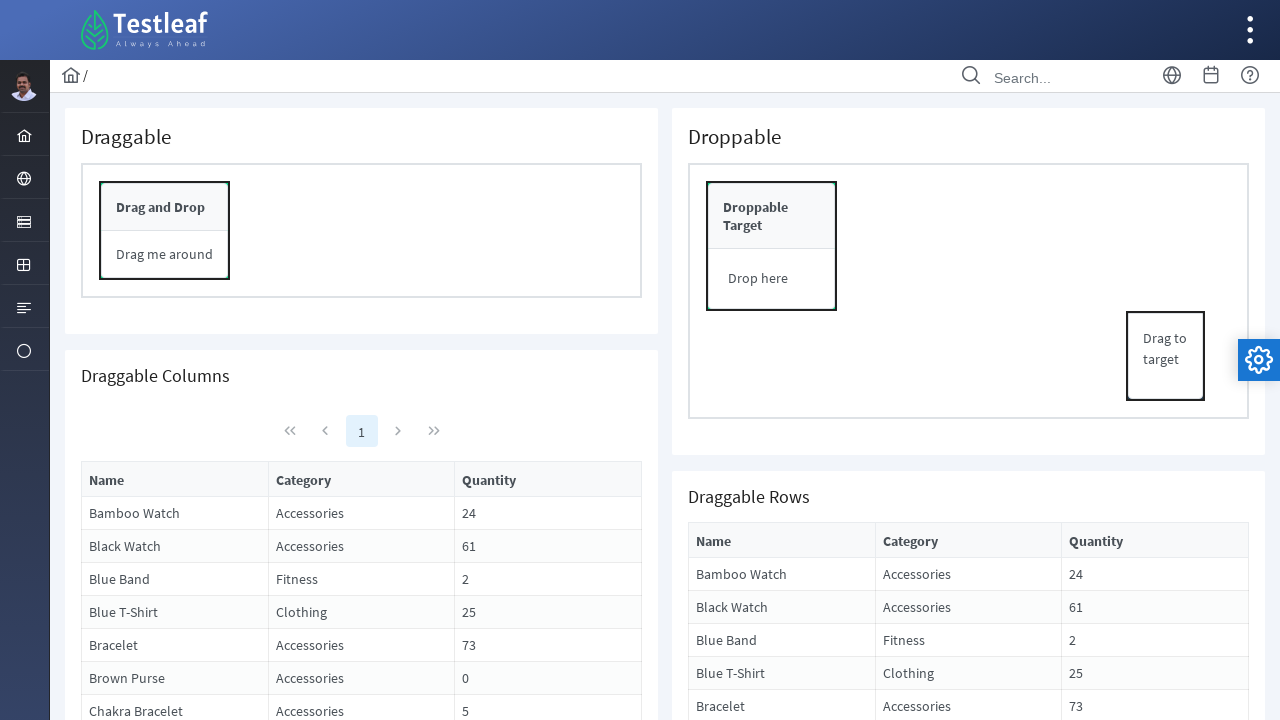

Dragged element from source position to target position at (489, 480)
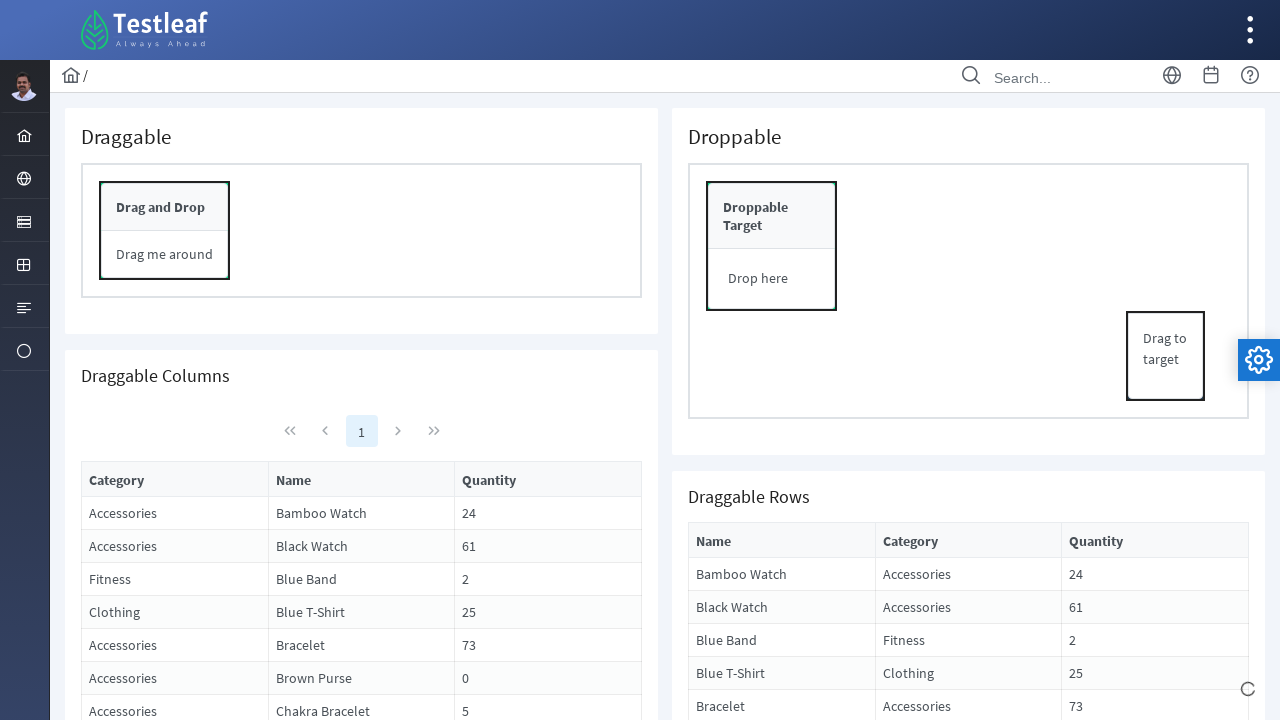

Waited 500ms to observe drag and drop result
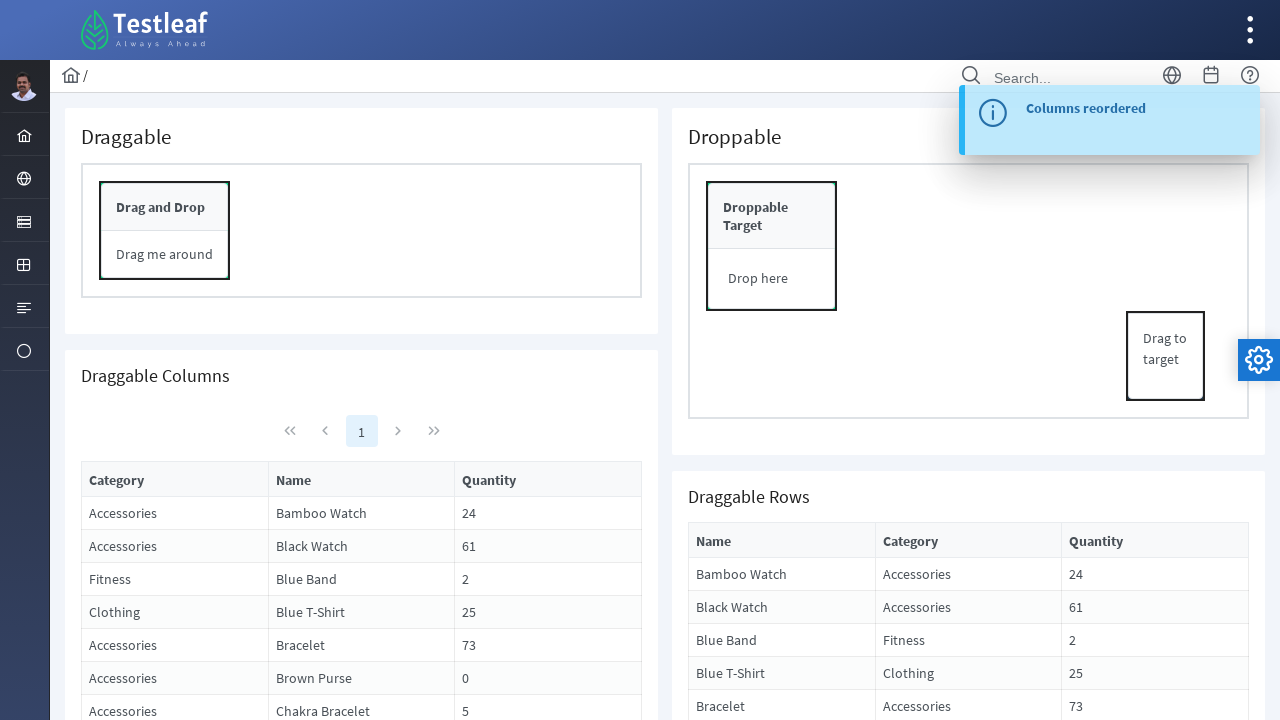

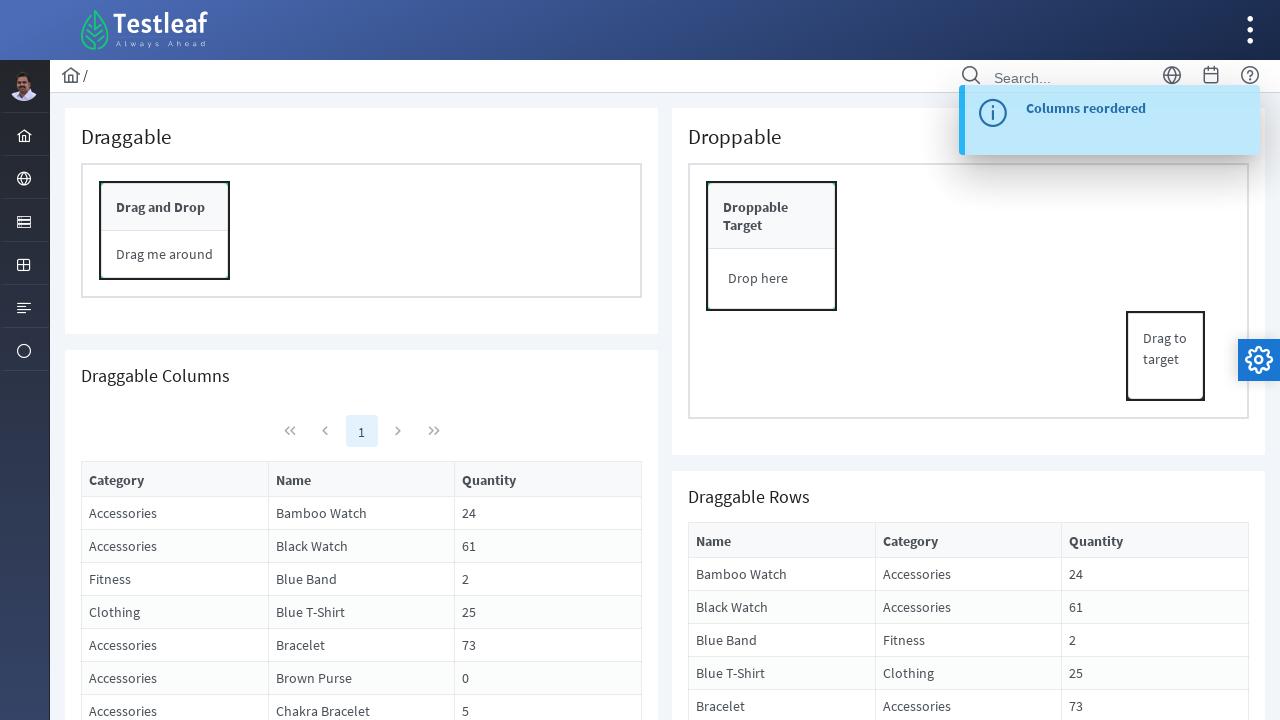